Tests opting out of A/B tests by adding an opt-out cookie before visiting the A/B test page, then navigating to the page and verifying the test is disabled.

Starting URL: http://the-internet.herokuapp.com

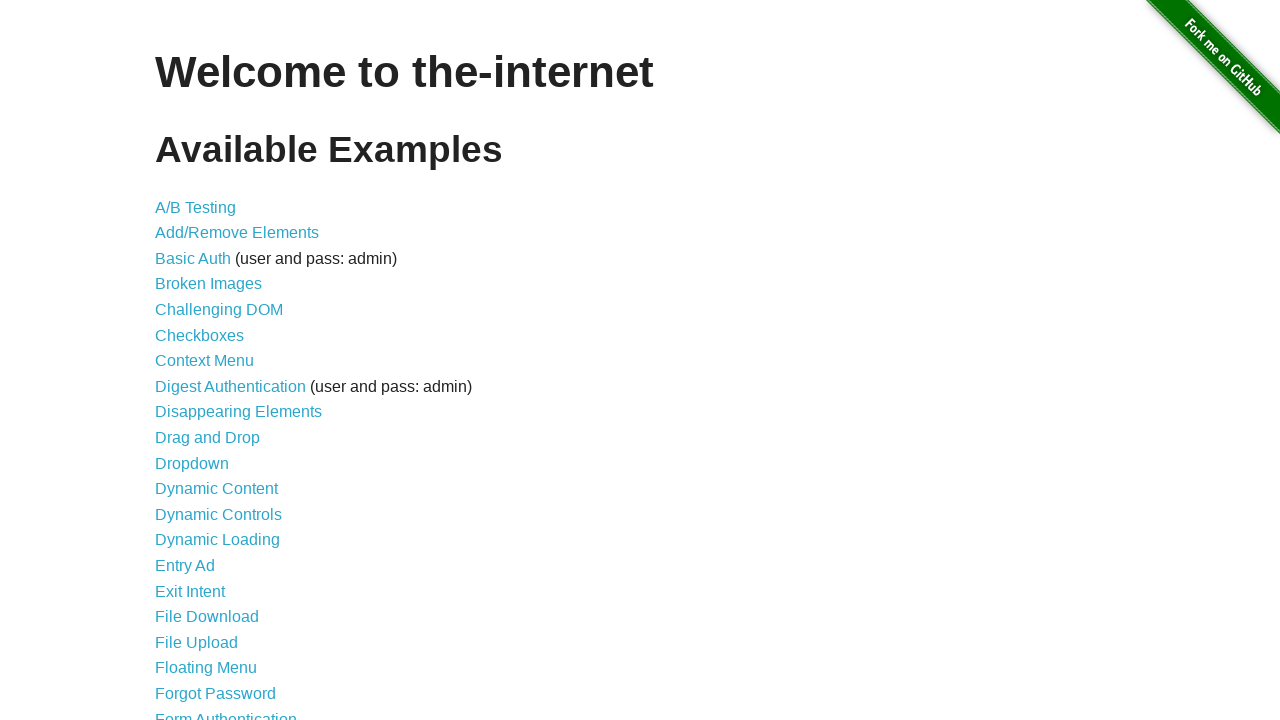

Added optimizelyOptOut cookie to opt out of A/B tests
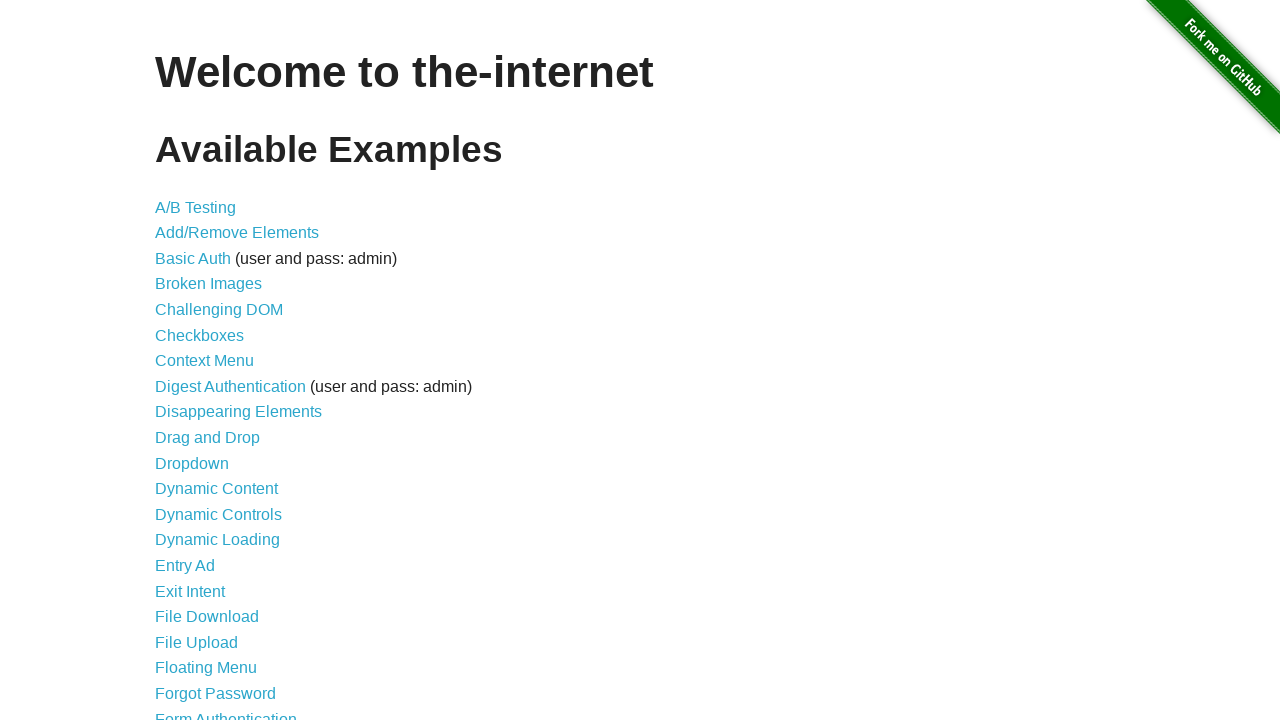

Navigated to A/B test page
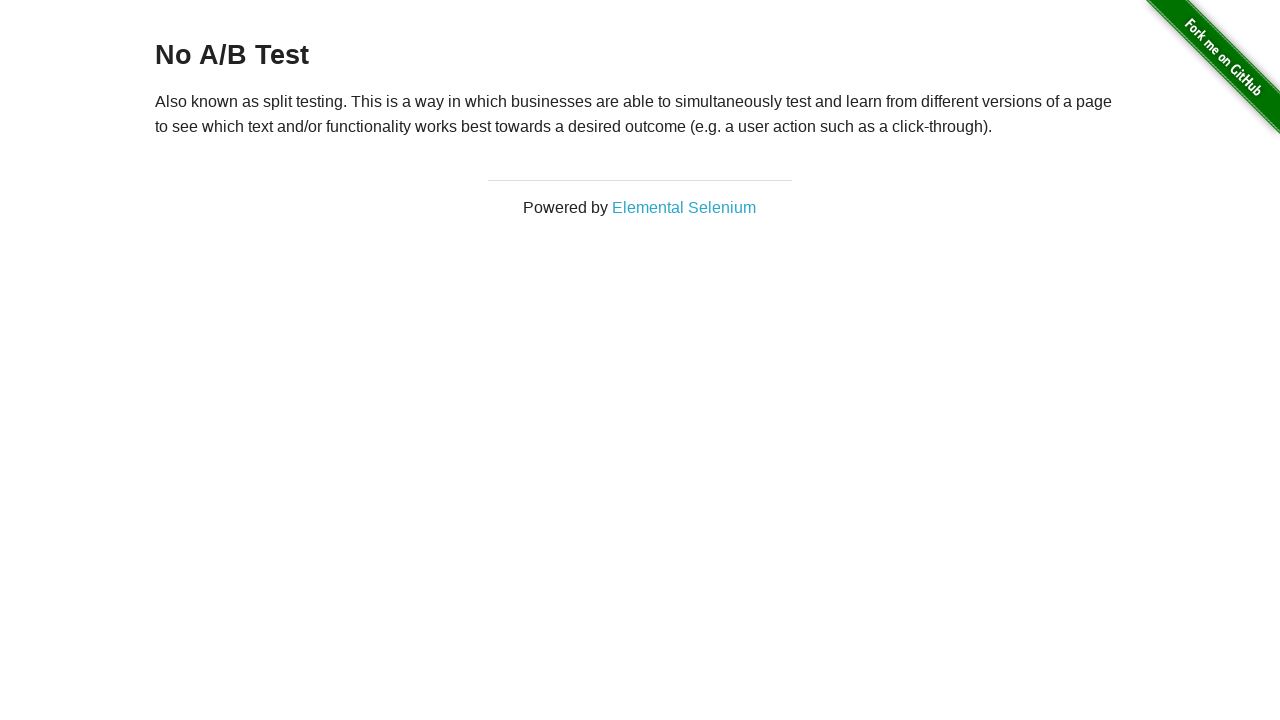

Retrieved heading text from page
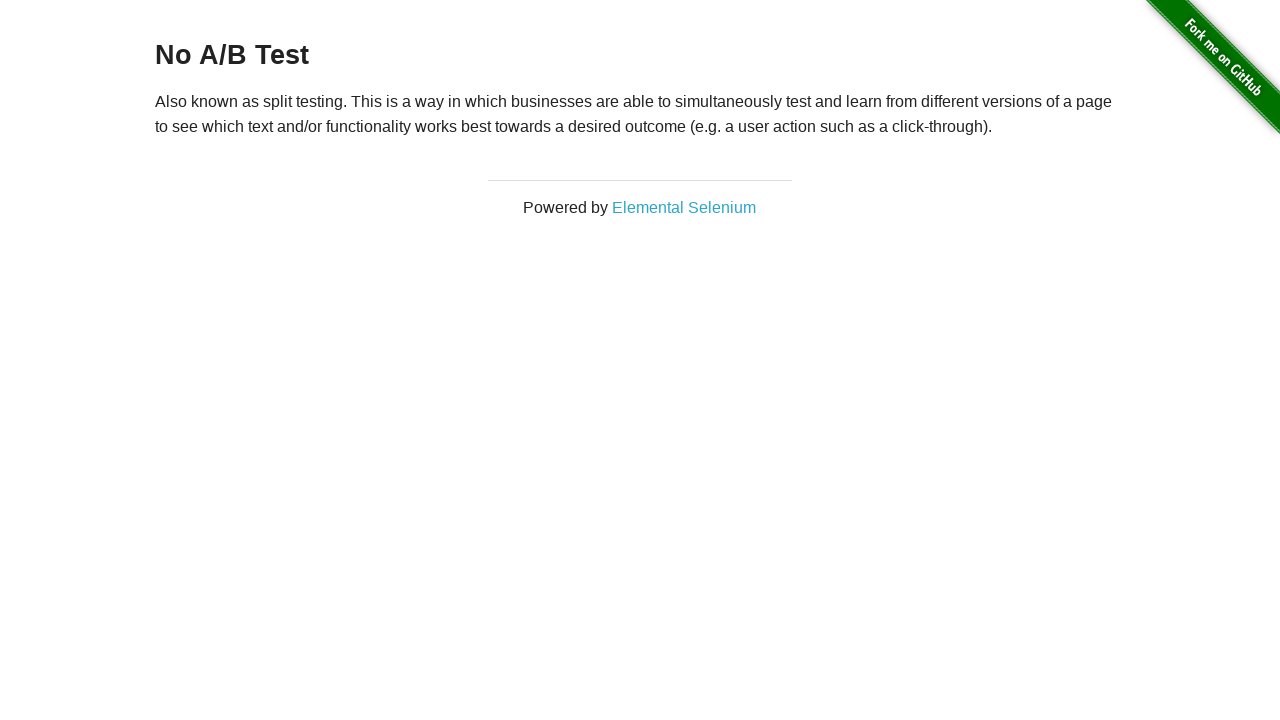

Verified heading starts with 'No A/B Test' - A/B test is disabled
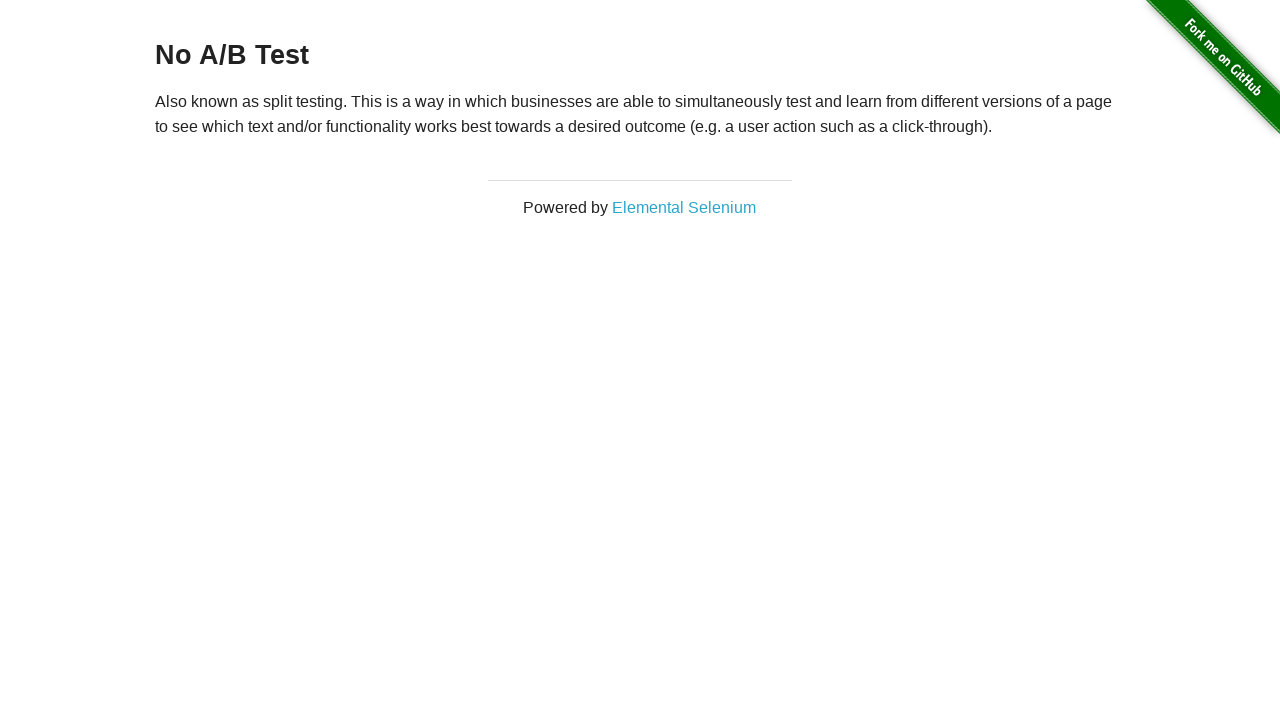

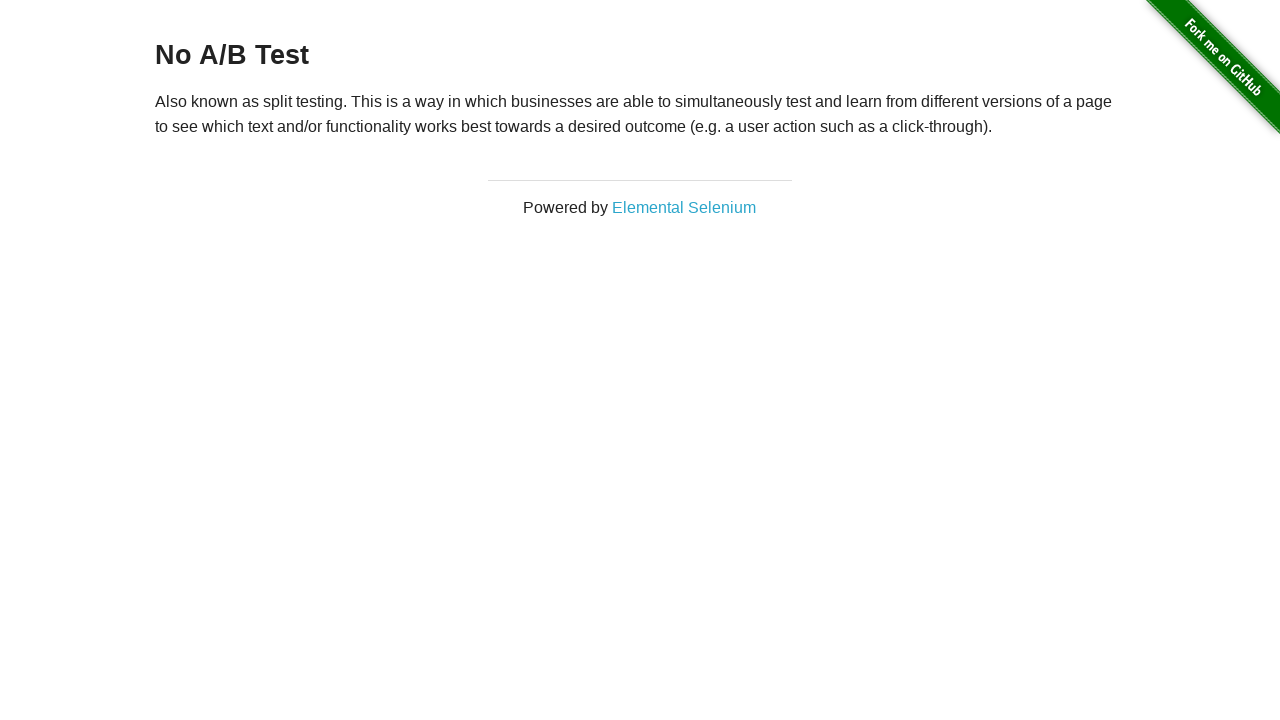